Tests that filling in the first name field and submitting does not show validation error for that field

Starting URL: https://getbootstrap.com/docs/4.4/examples/checkout/

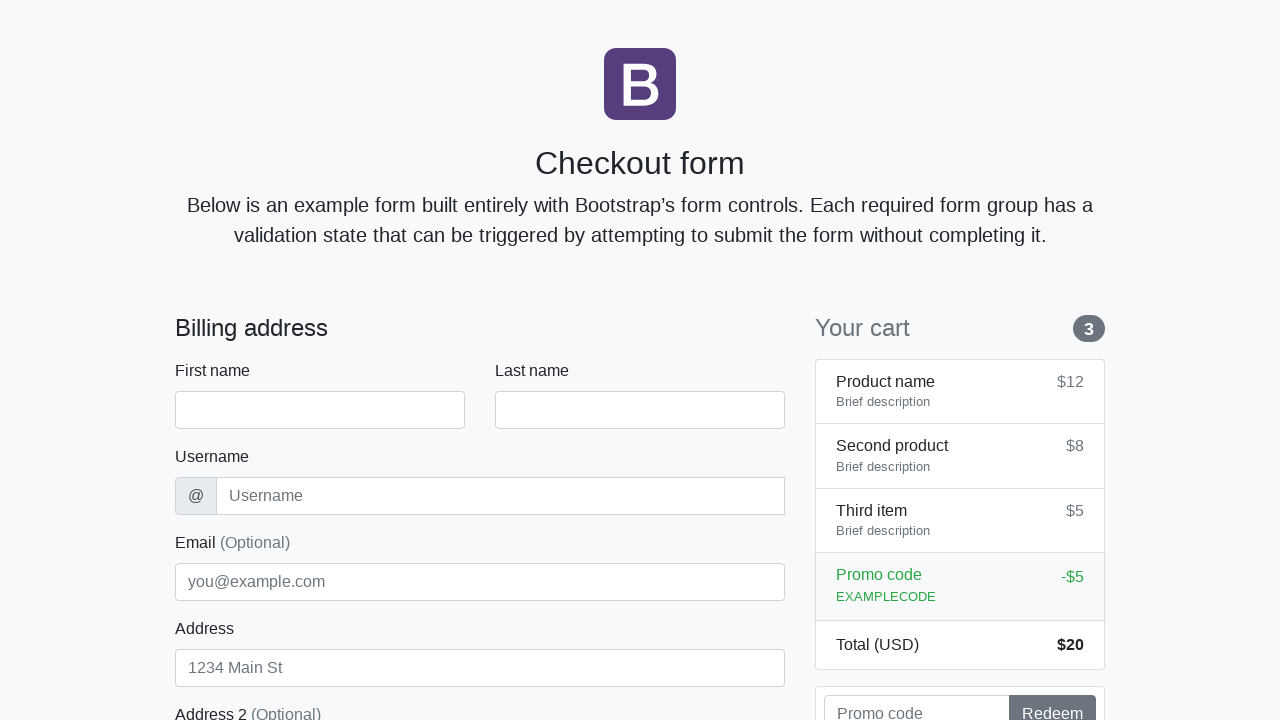

Filled first name field with 'Ivan' on #firstName
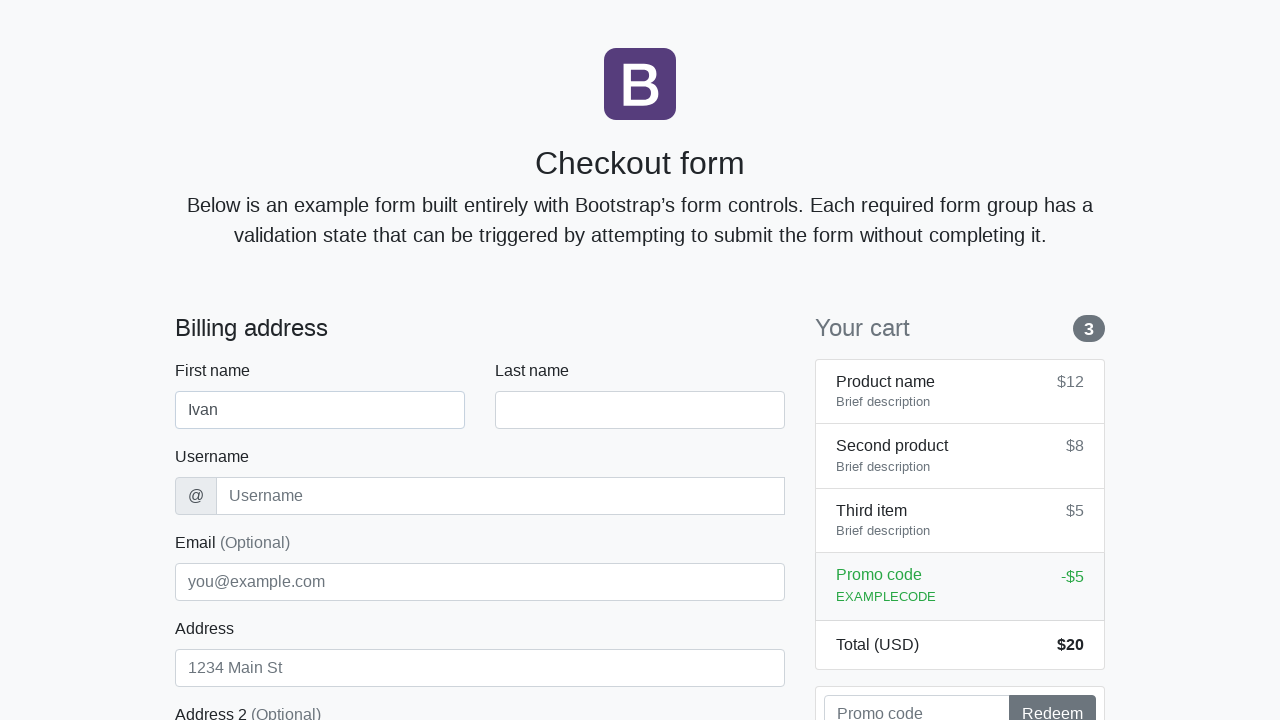

Clicked continue button to submit form at (480, 500) on .btn-primary
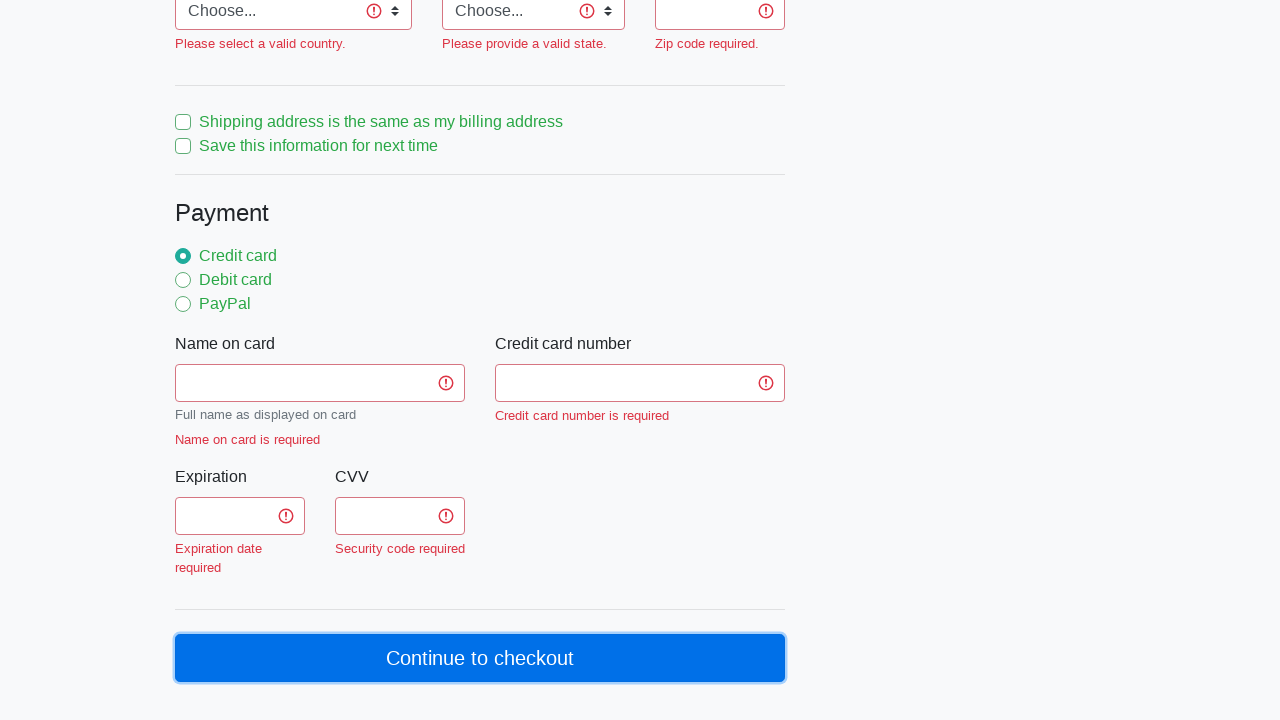

Located first name validation error feedback element
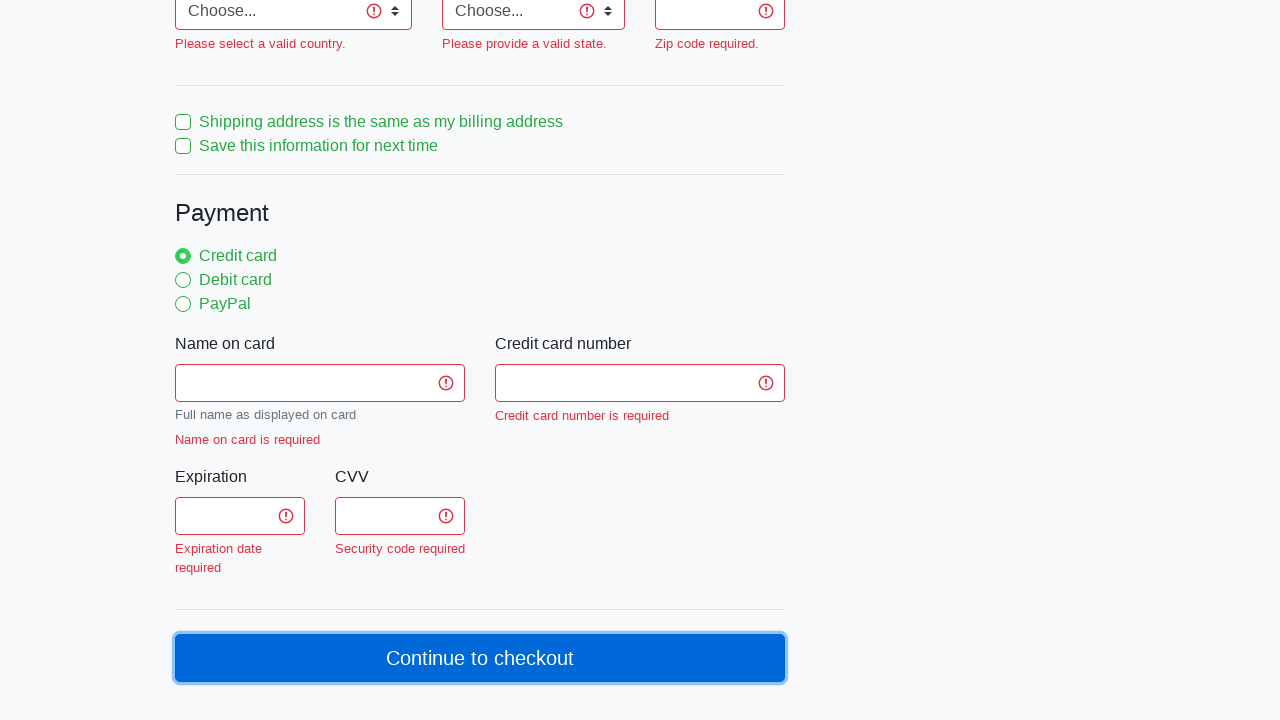

Verified that first name field does not show validation error message
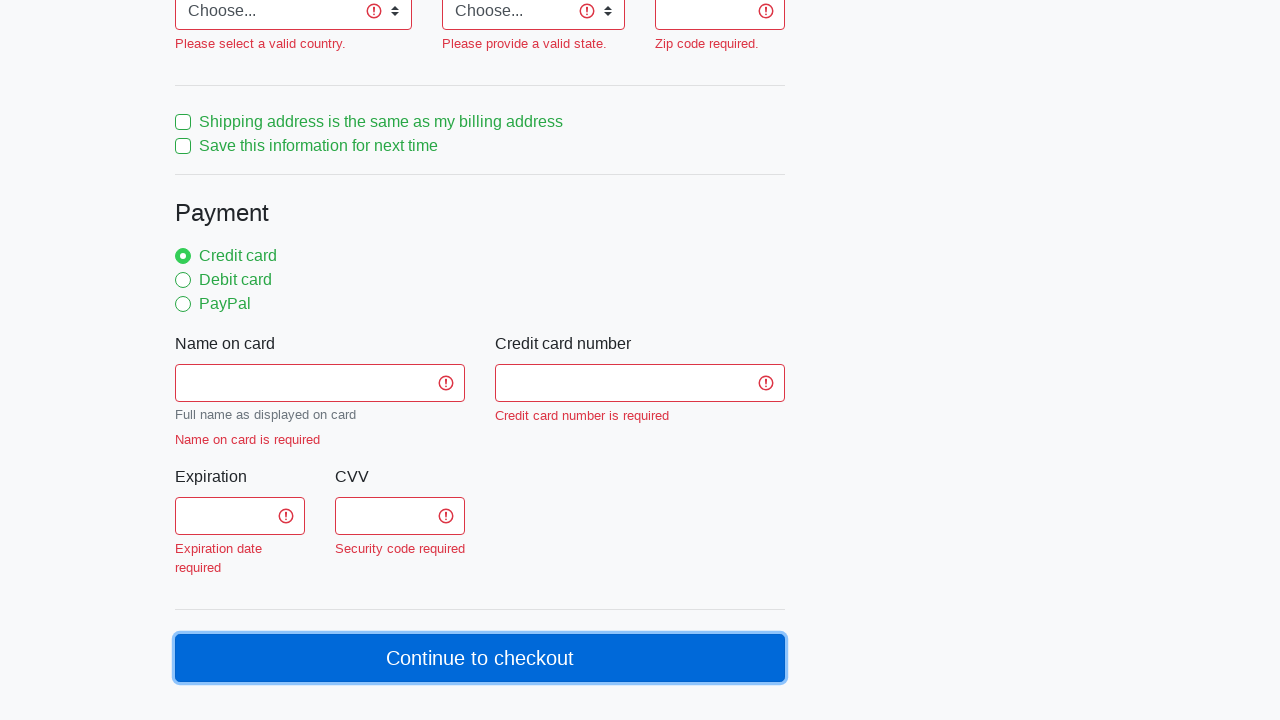

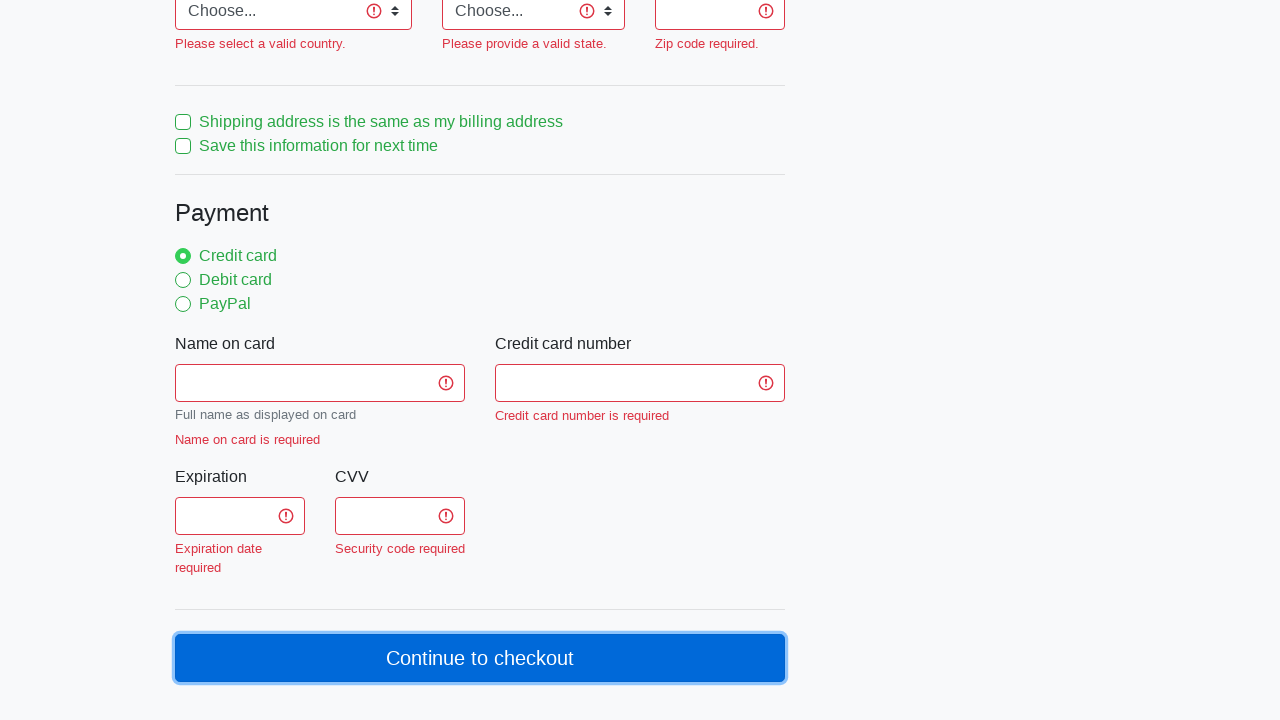